Tests a web form by filling in a text field with "Selenium", submitting the form, and verifying the success message "Received!" is displayed

Starting URL: https://www.selenium.dev/selenium/web/web-form.html

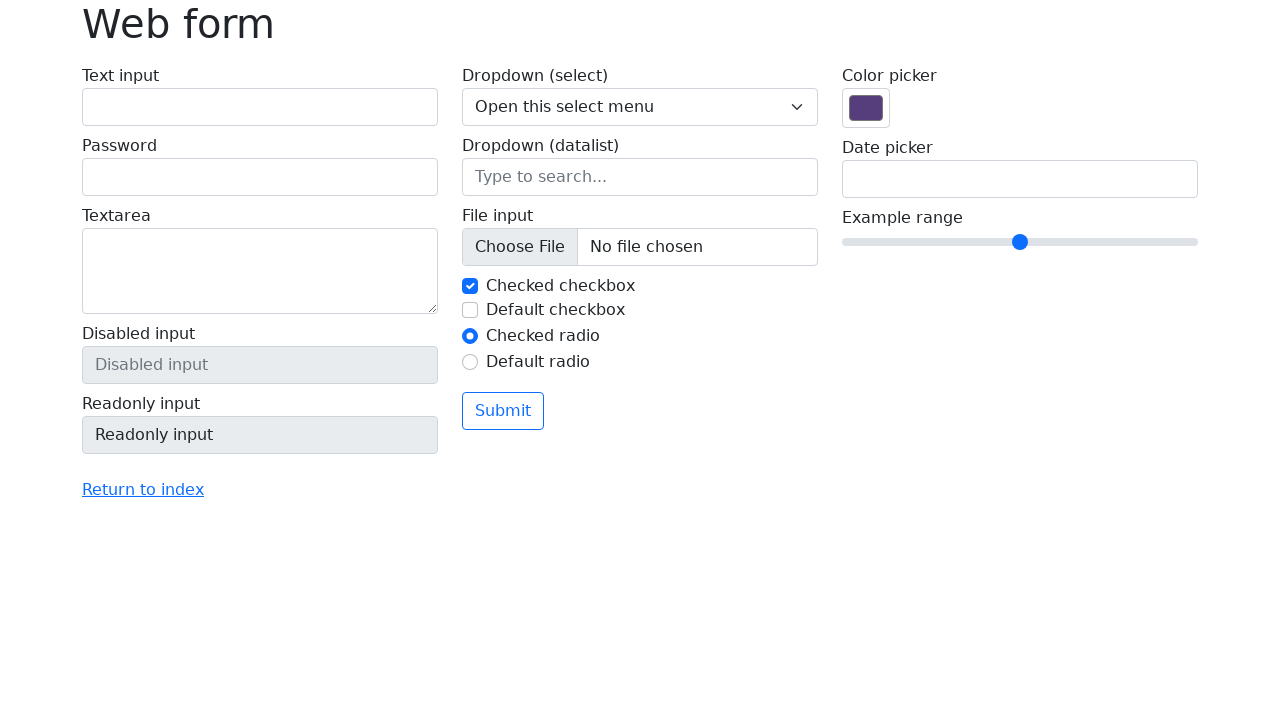

Filled text field with 'Selenium' on input[name='my-text']
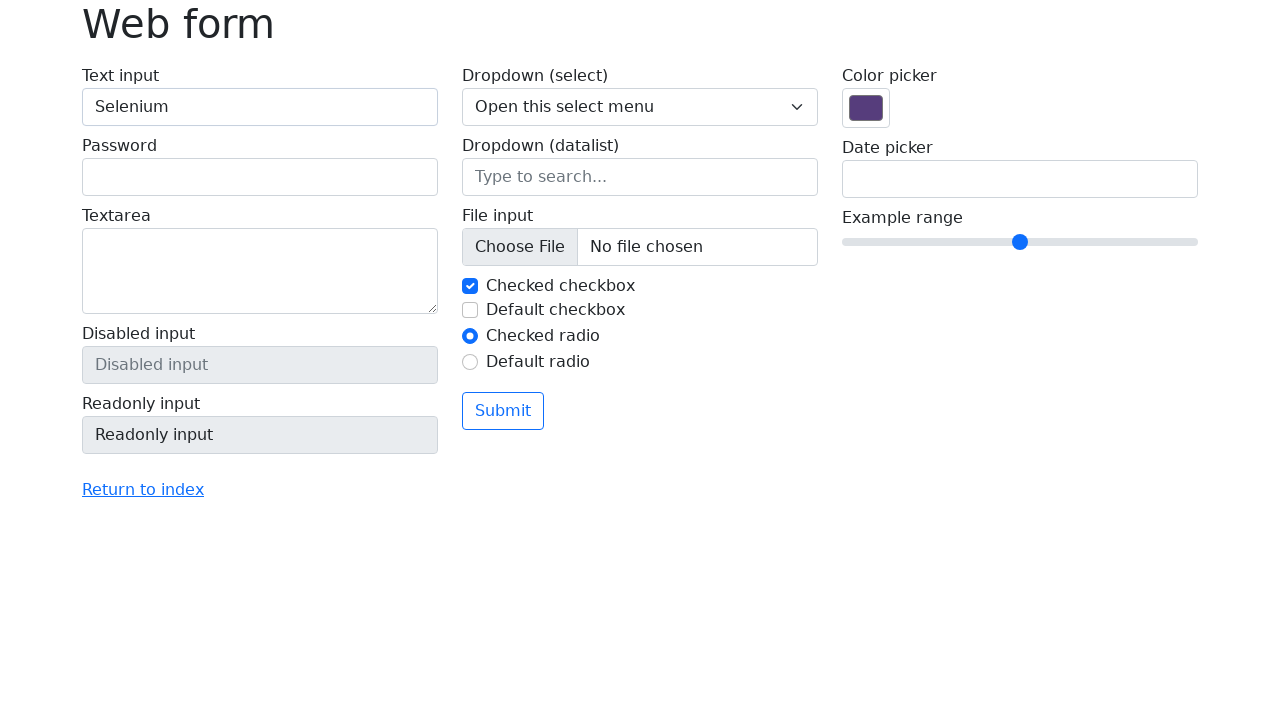

Clicked submit button at (503, 411) on button
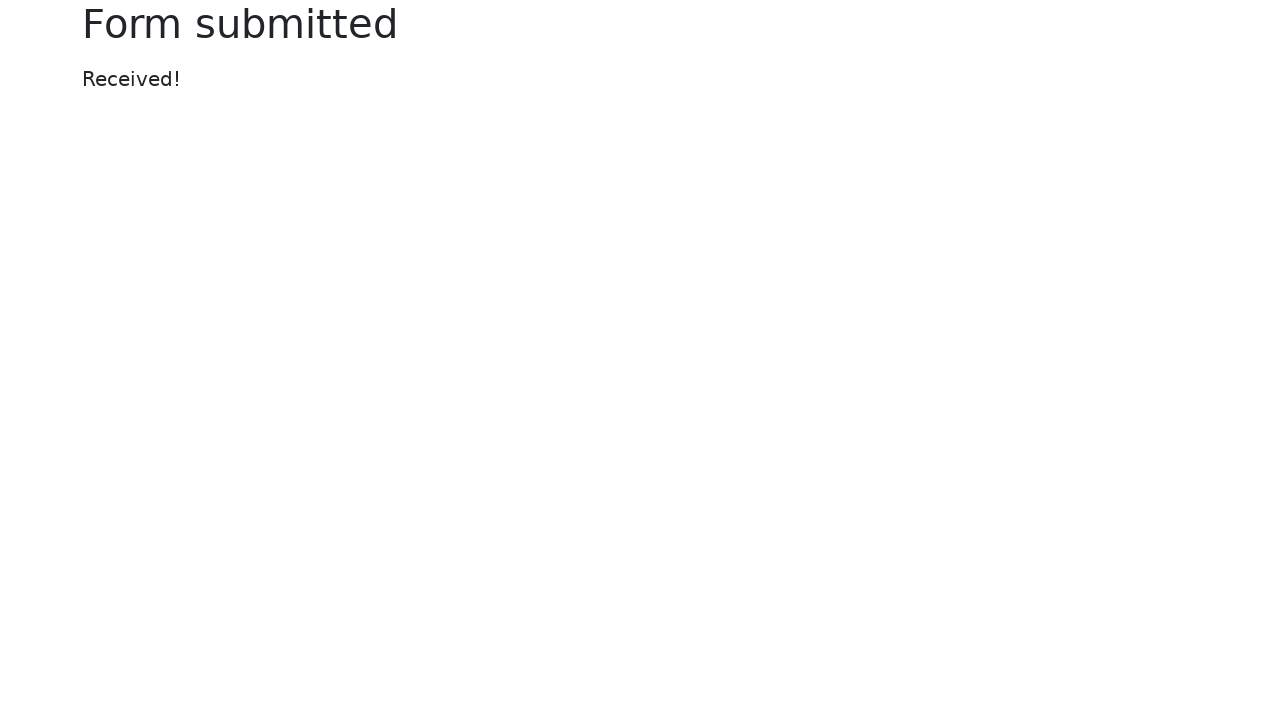

Success message 'Received!' is displayed
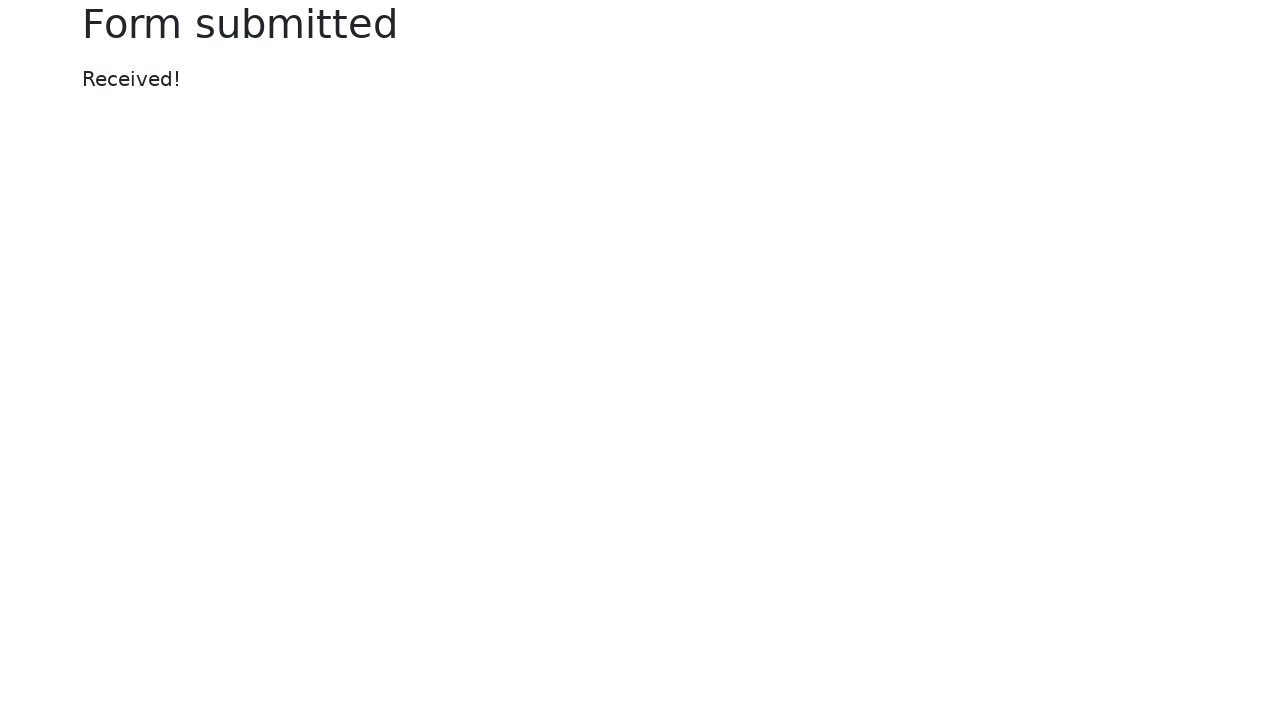

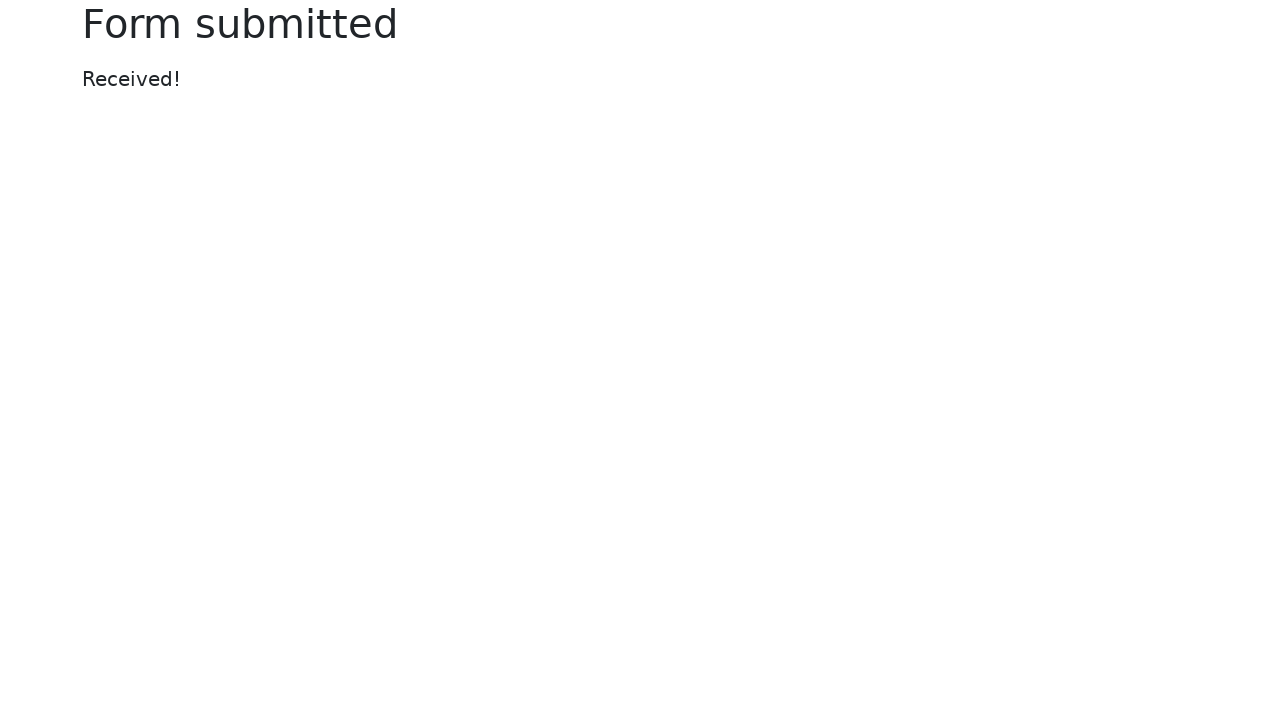